Tests that the complete all checkbox updates state when individual items are completed or cleared

Starting URL: https://demo.playwright.dev/todomvc

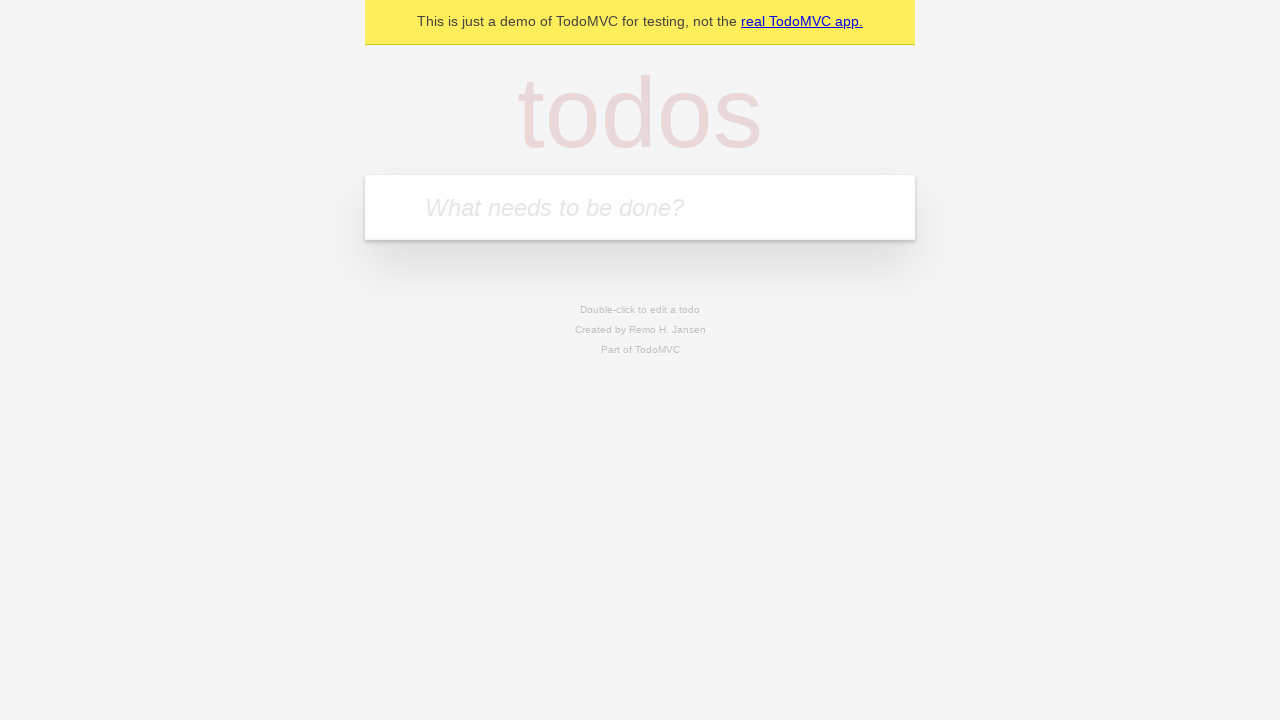

Filled first todo field with 'buy some cheese' on internal:attr=[placeholder="What needs to be done?"i]
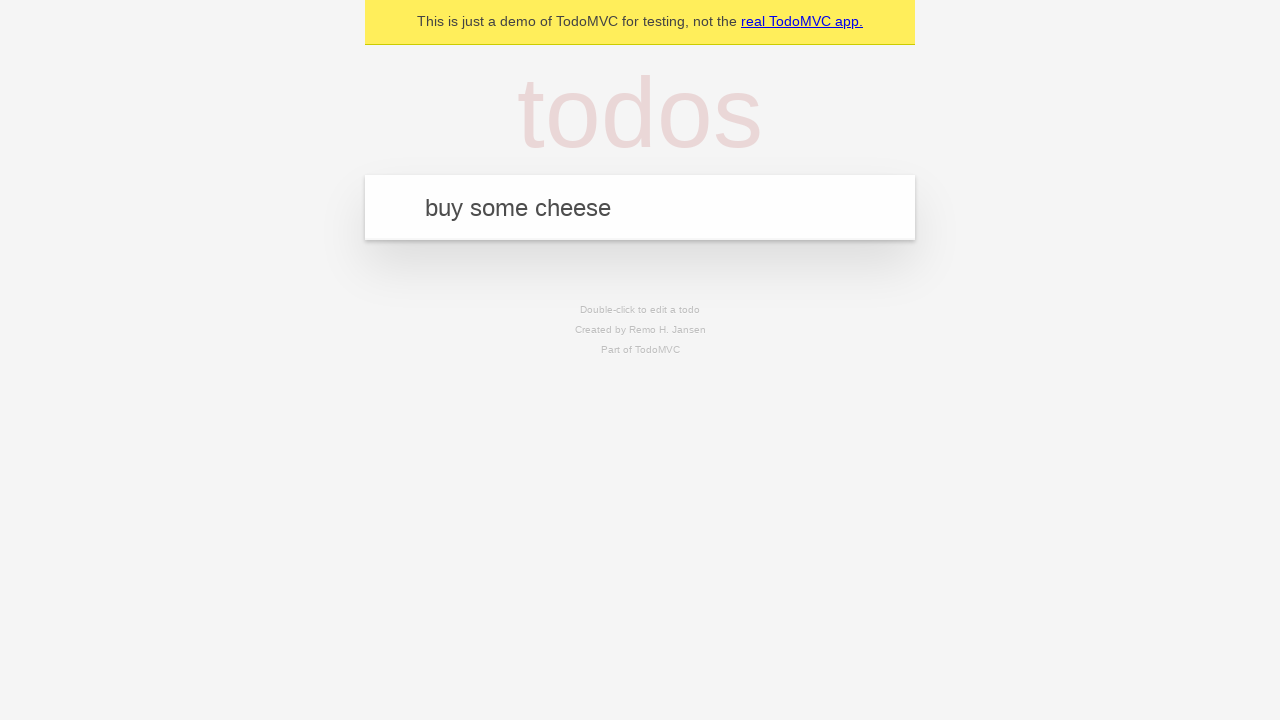

Pressed Enter to create first todo on internal:attr=[placeholder="What needs to be done?"i]
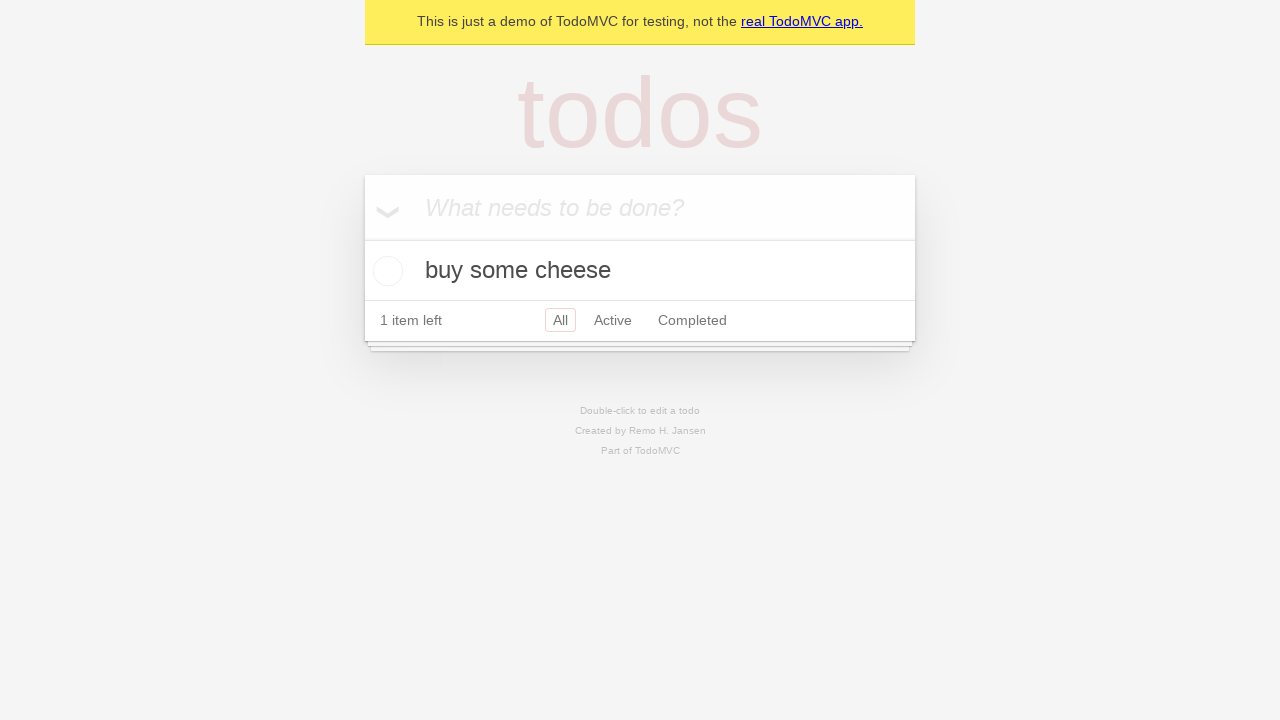

Filled second todo field with 'feed the cat' on internal:attr=[placeholder="What needs to be done?"i]
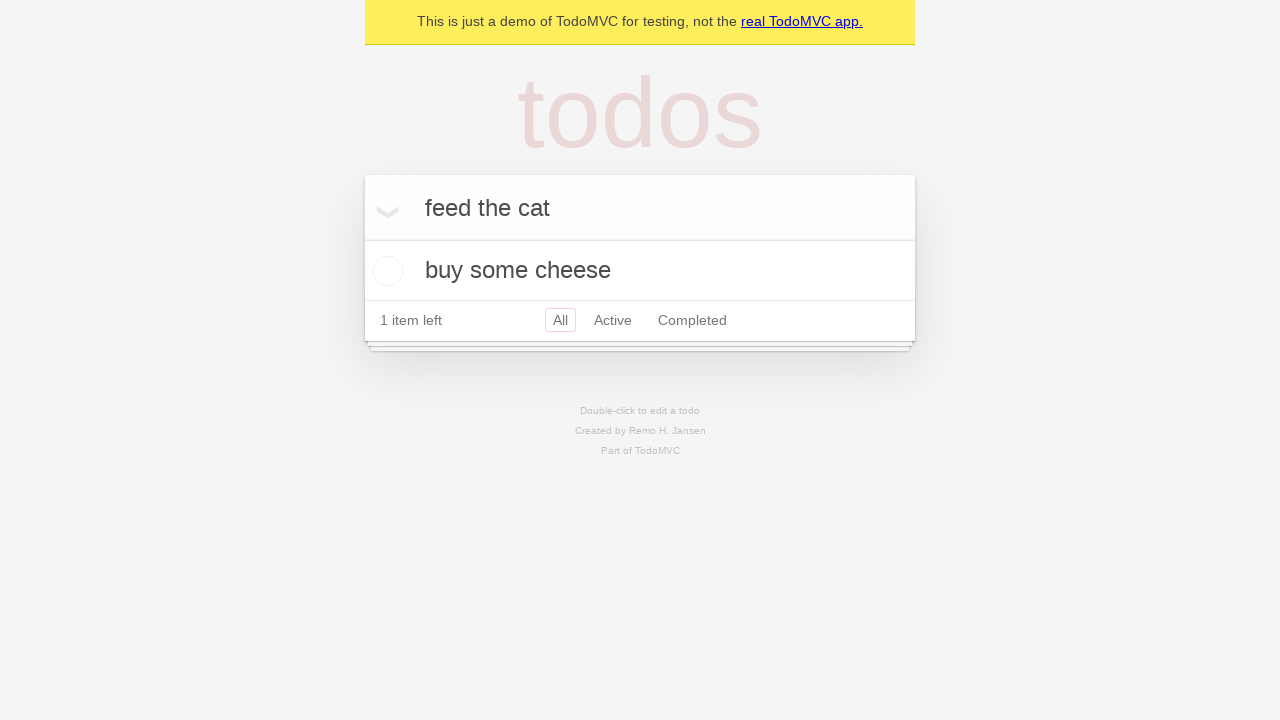

Pressed Enter to create second todo on internal:attr=[placeholder="What needs to be done?"i]
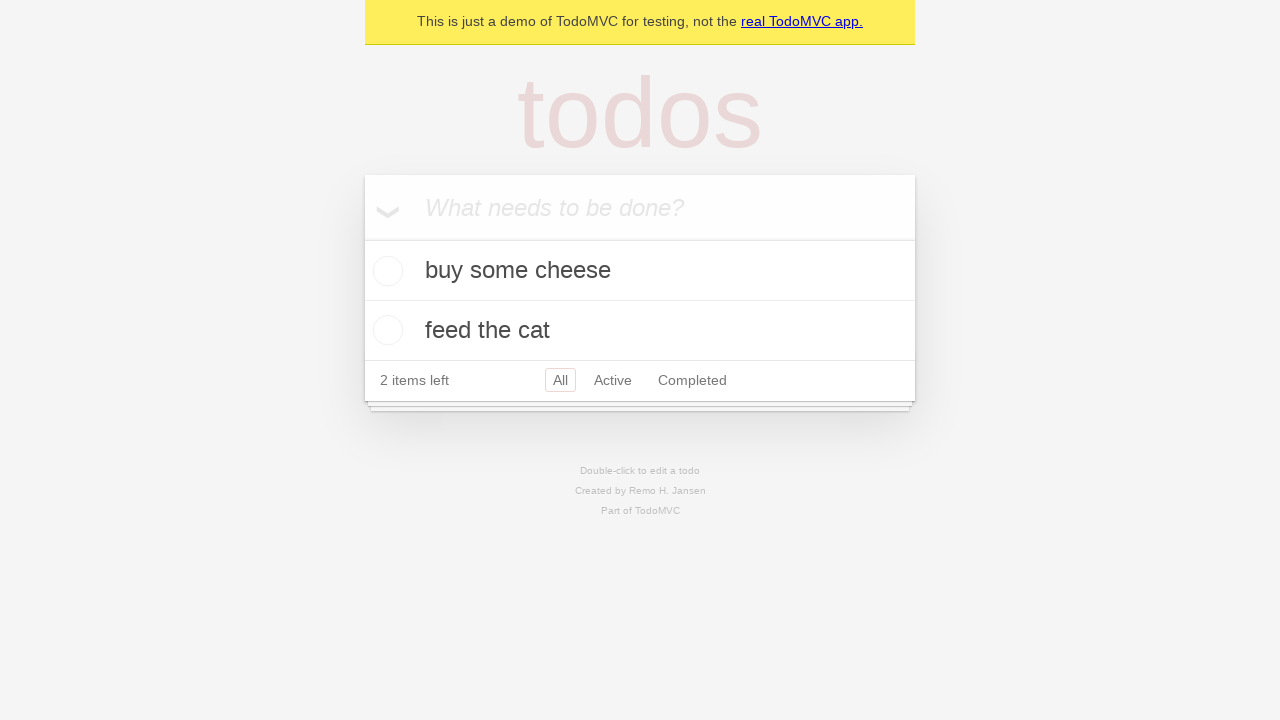

Filled third todo field with 'book a doctors appointment' on internal:attr=[placeholder="What needs to be done?"i]
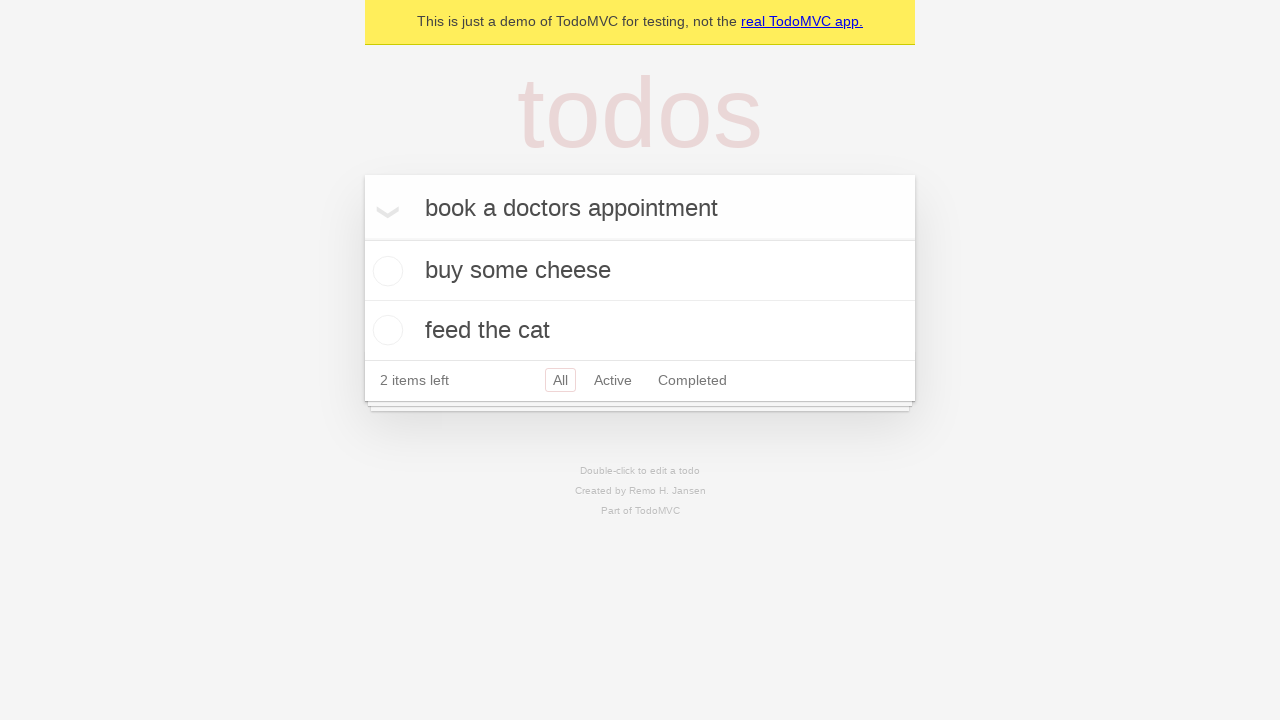

Pressed Enter to create third todo on internal:attr=[placeholder="What needs to be done?"i]
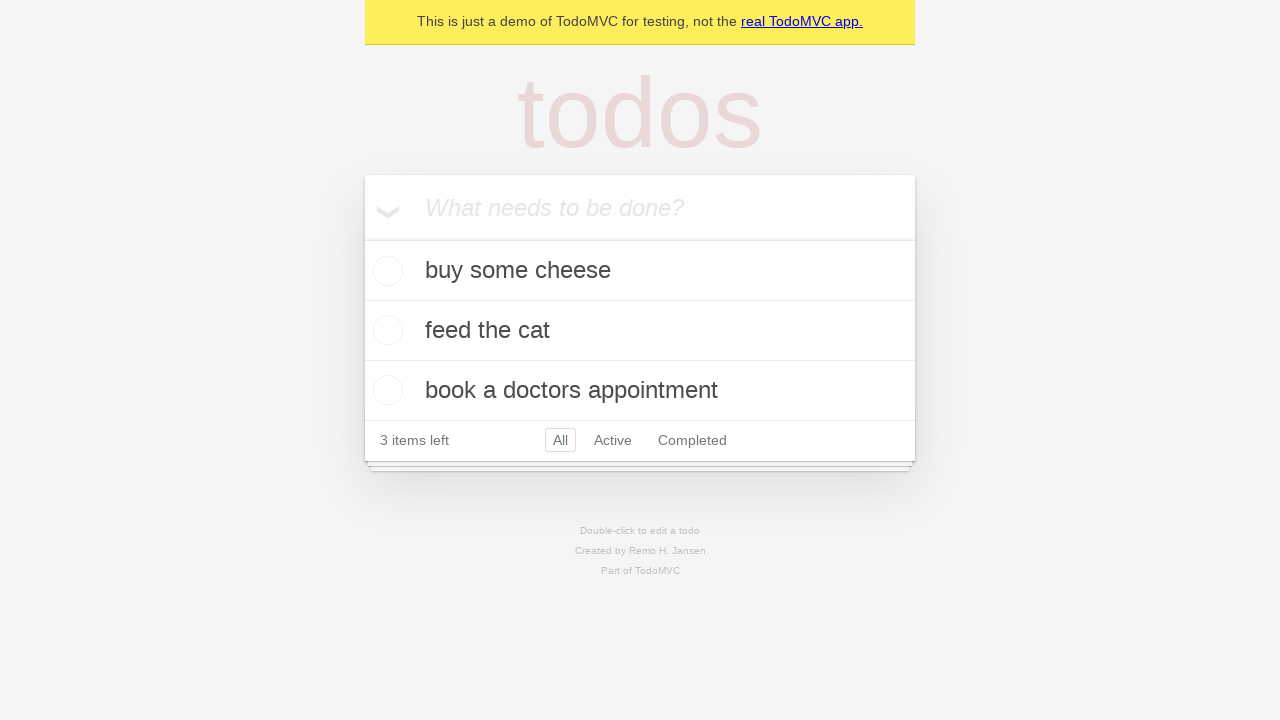

Checked 'Mark all as complete' checkbox to complete all todos at (362, 238) on internal:label="Mark all as complete"i
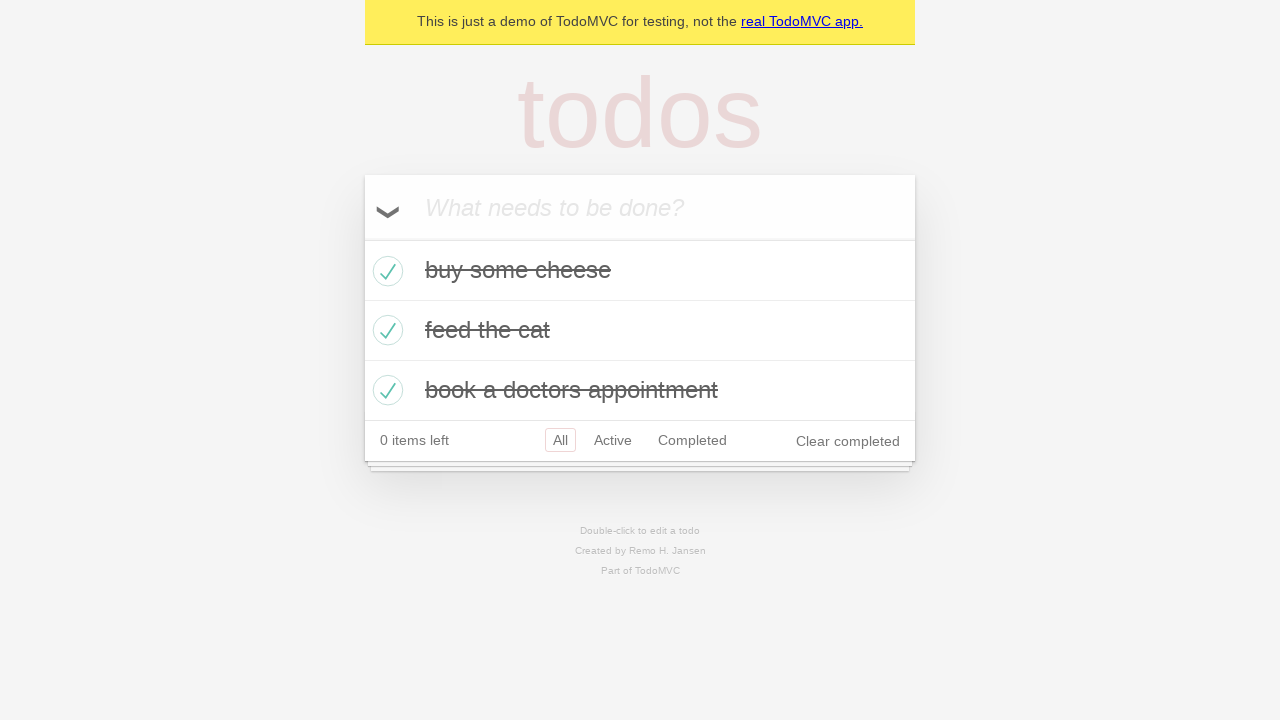

Unchecked the first todo checkbox at (385, 271) on internal:testid=[data-testid="todo-item"s] >> nth=0 >> internal:role=checkbox
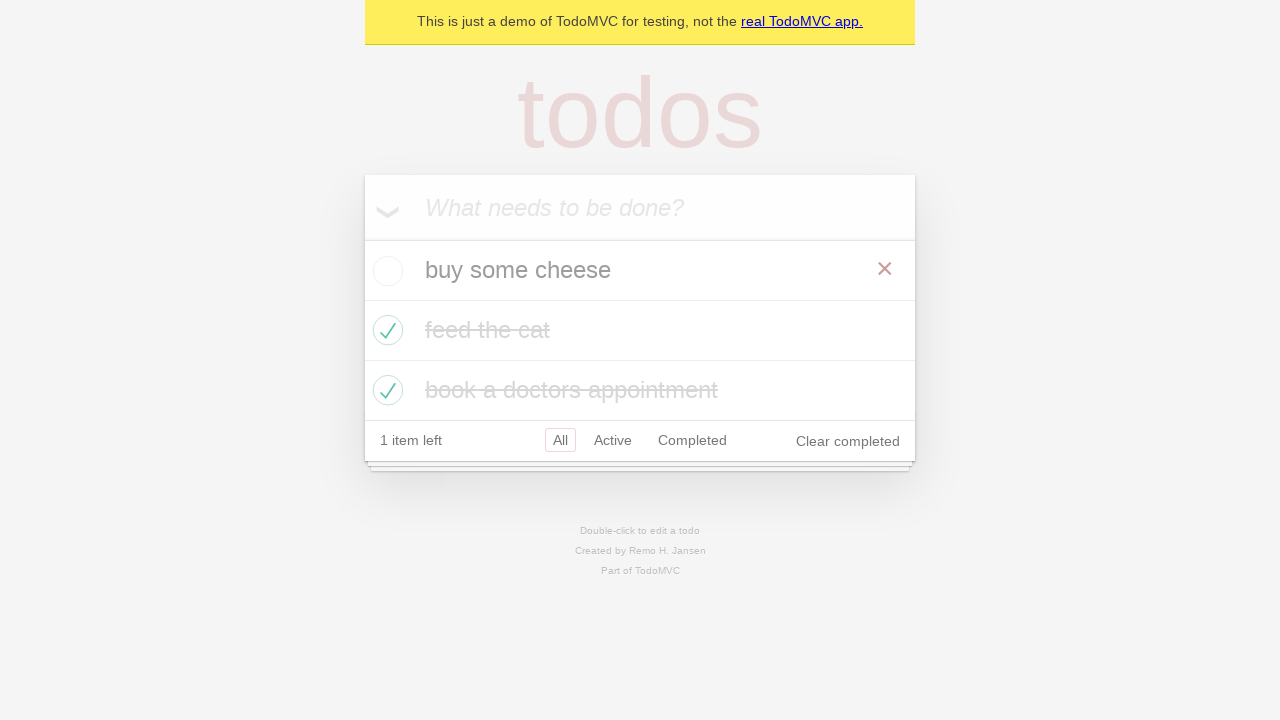

Rechecked the first todo checkbox at (385, 271) on internal:testid=[data-testid="todo-item"s] >> nth=0 >> internal:role=checkbox
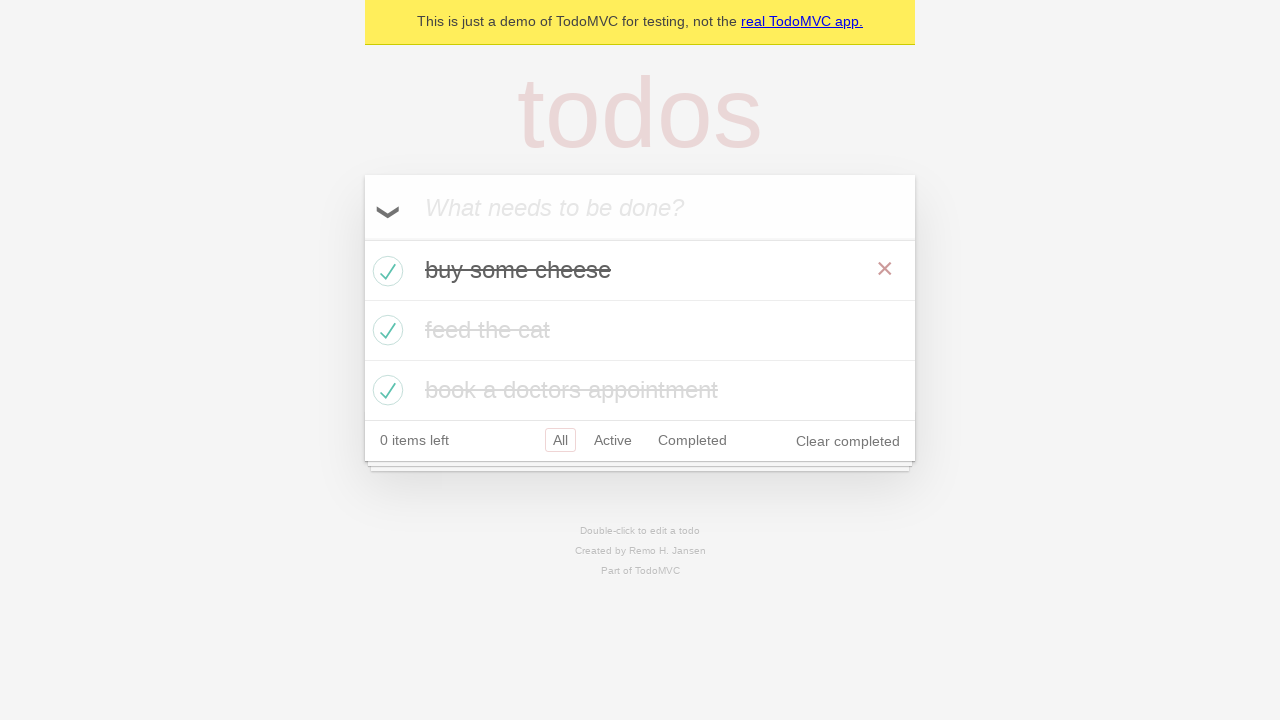

Waited for todo items to be visible
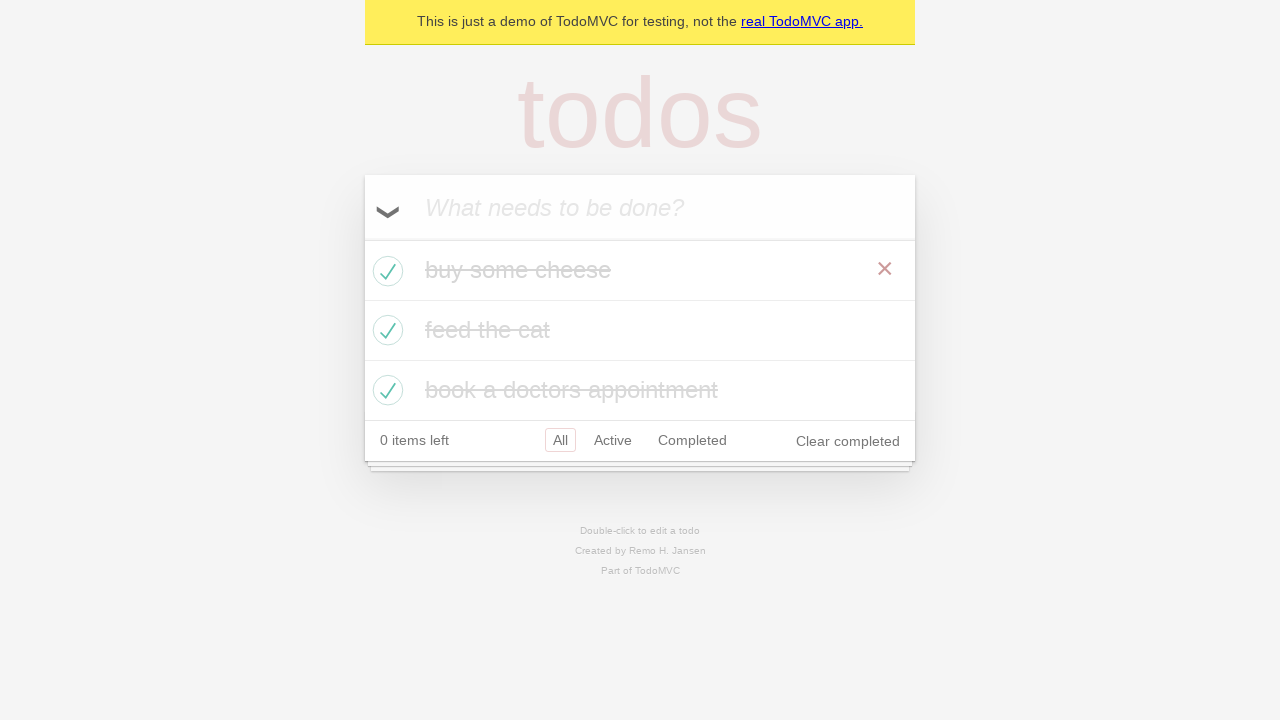

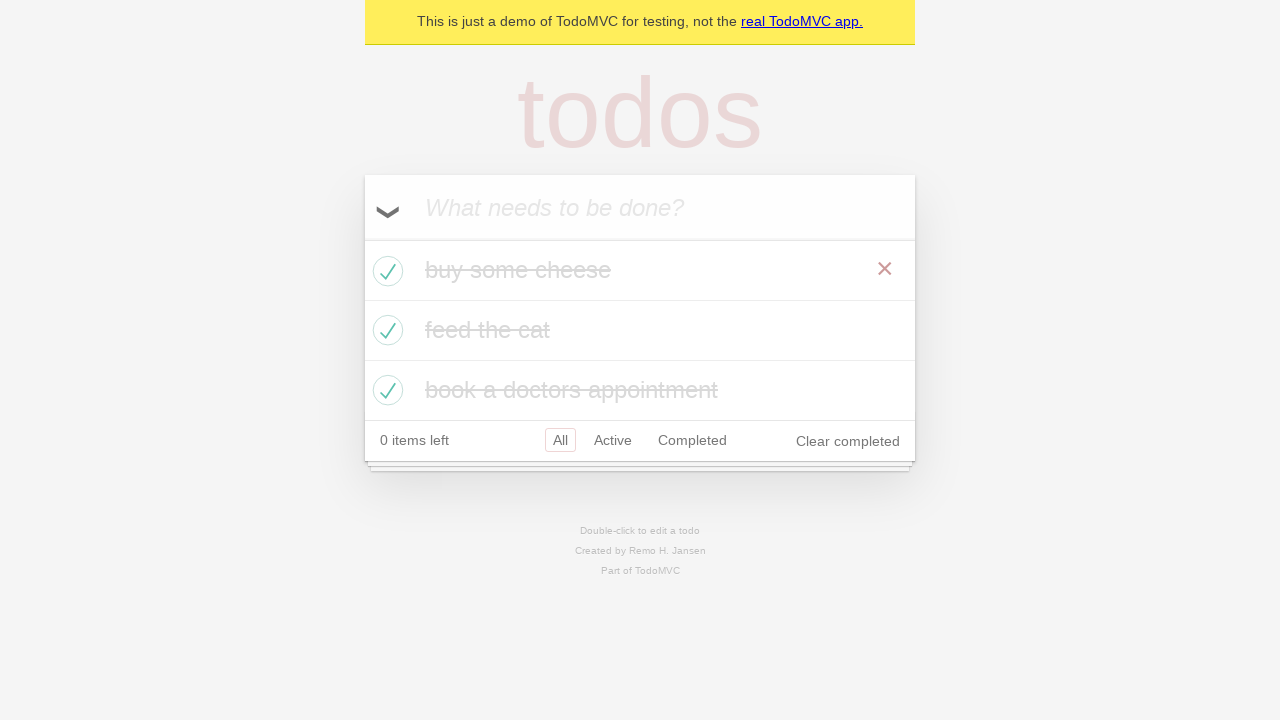